Tests clicking on the Spending Explorer button on the homepage

Starting URL: https://www.usaspending.gov/#/

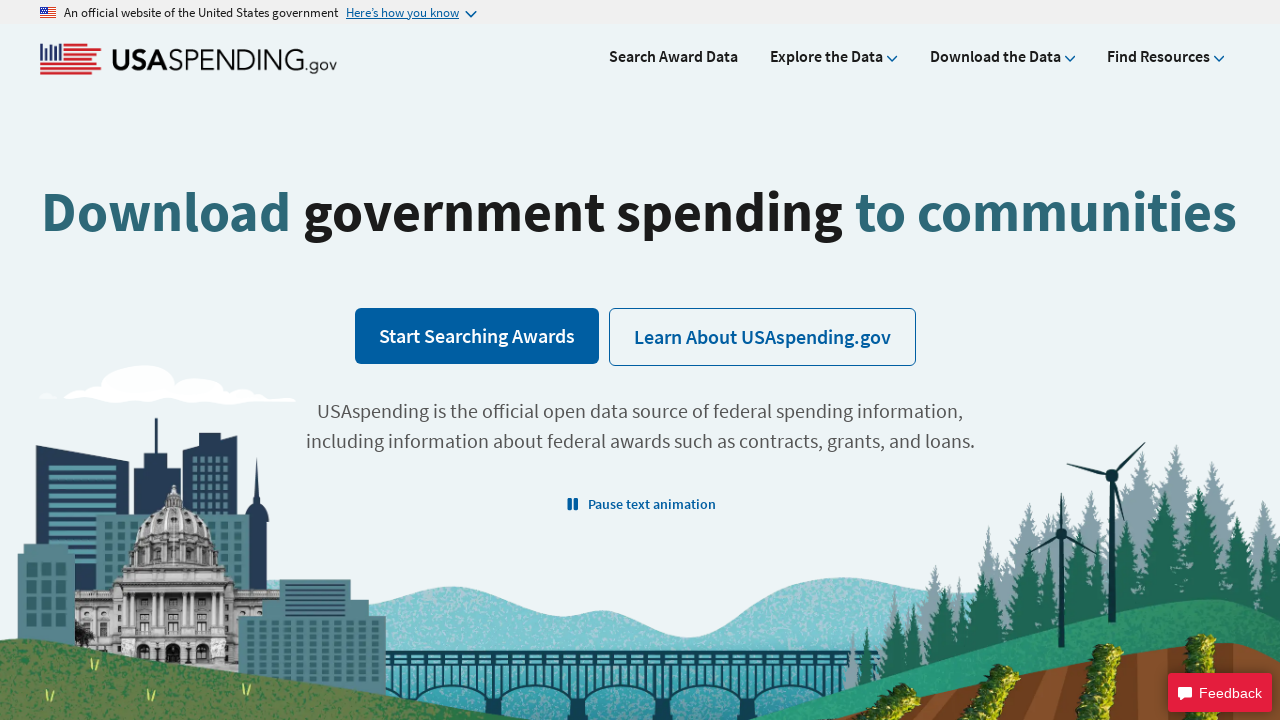

Navigated to USA Spending homepage
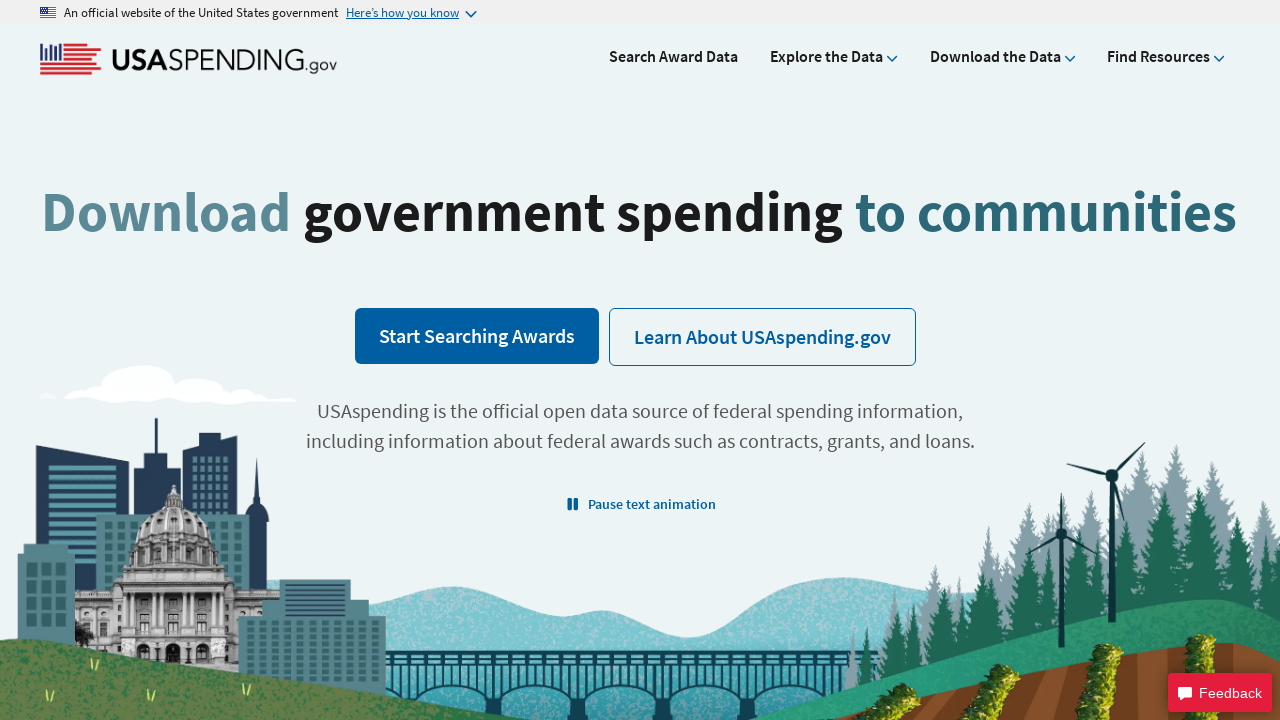

Clicked on the Spending Explorer button at (456, 360) on text=Spending Explorer
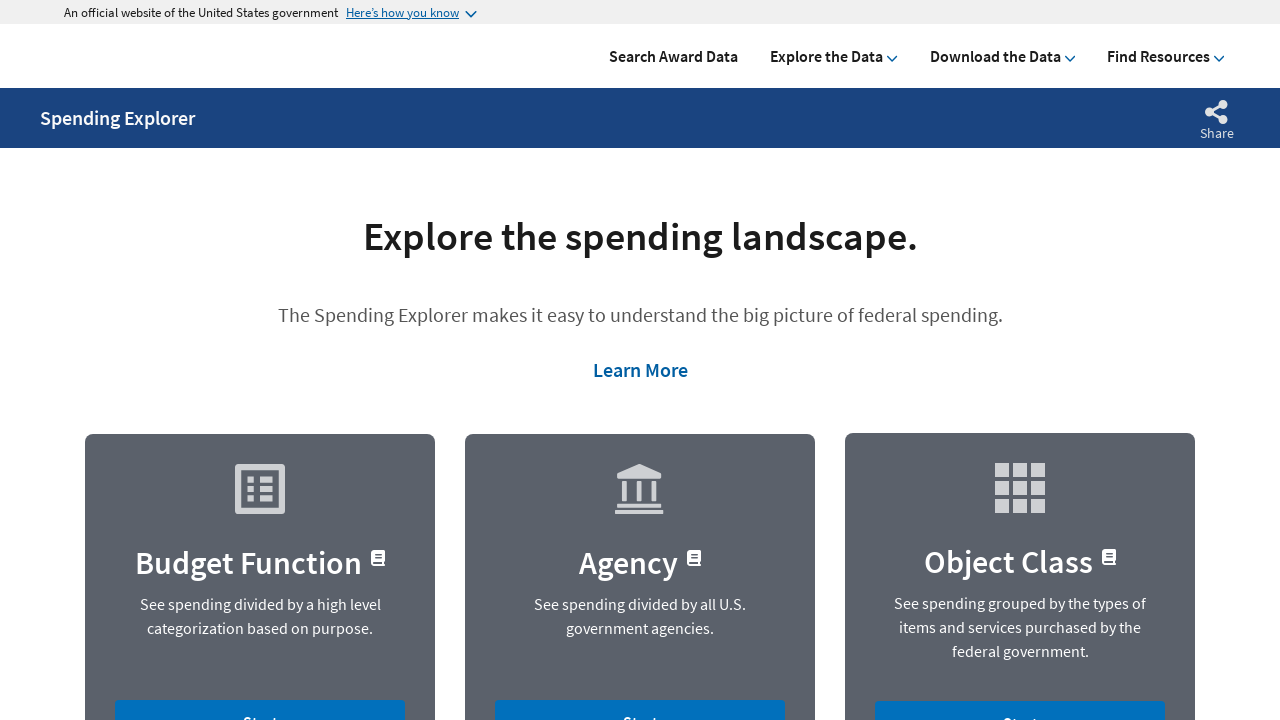

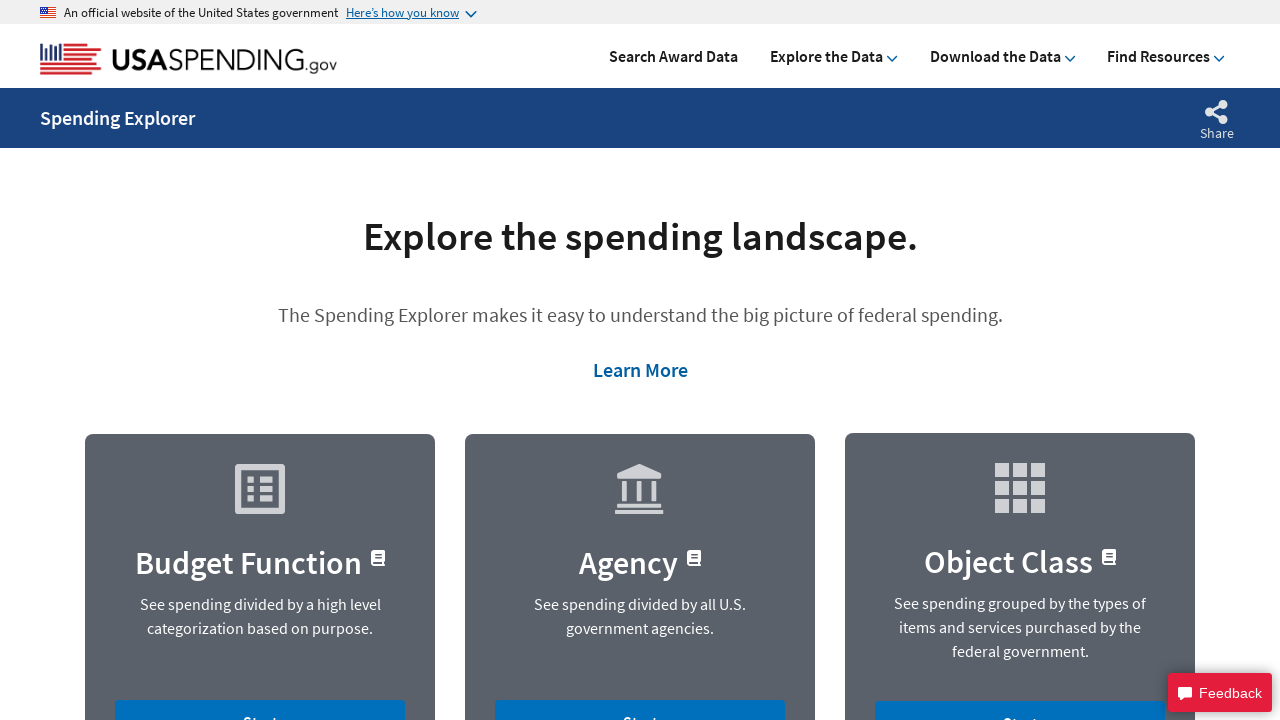